Tests checkbox interaction by verifying the presence of a checkbox element and clicking it if it's not already selected

Starting URL: https://the-internet.herokuapp.com/checkboxes

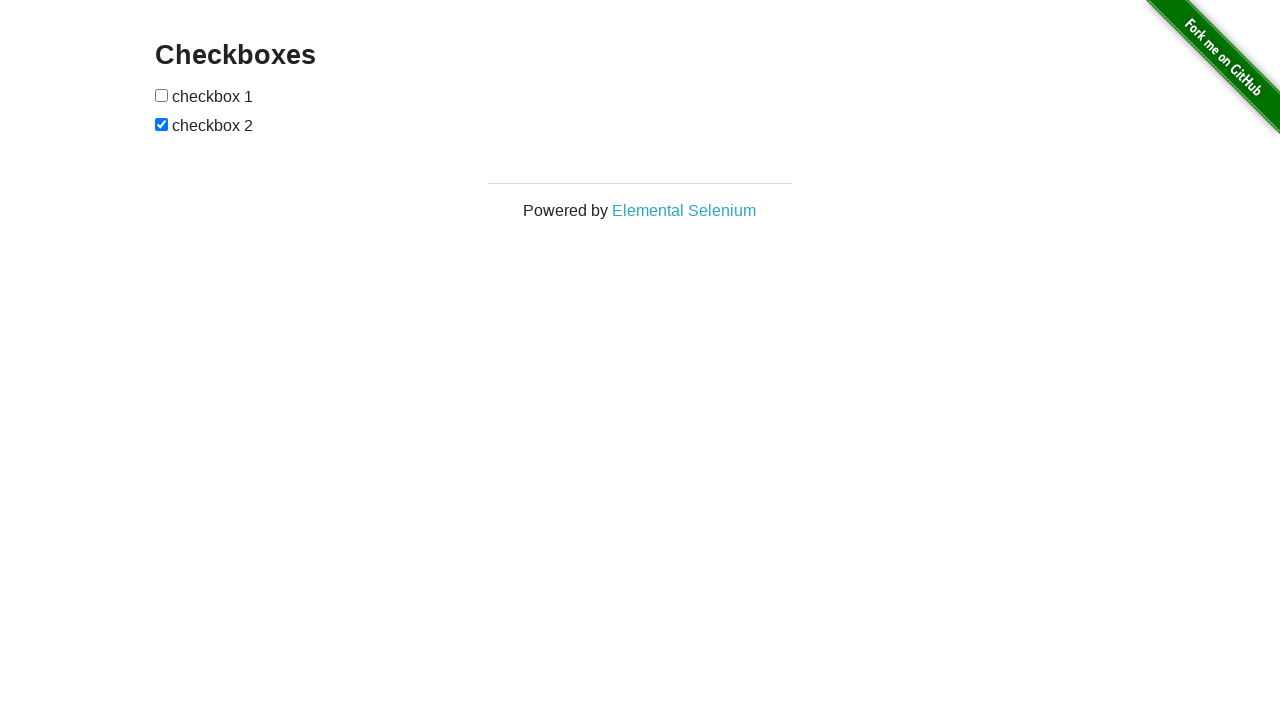

Located first checkbox element
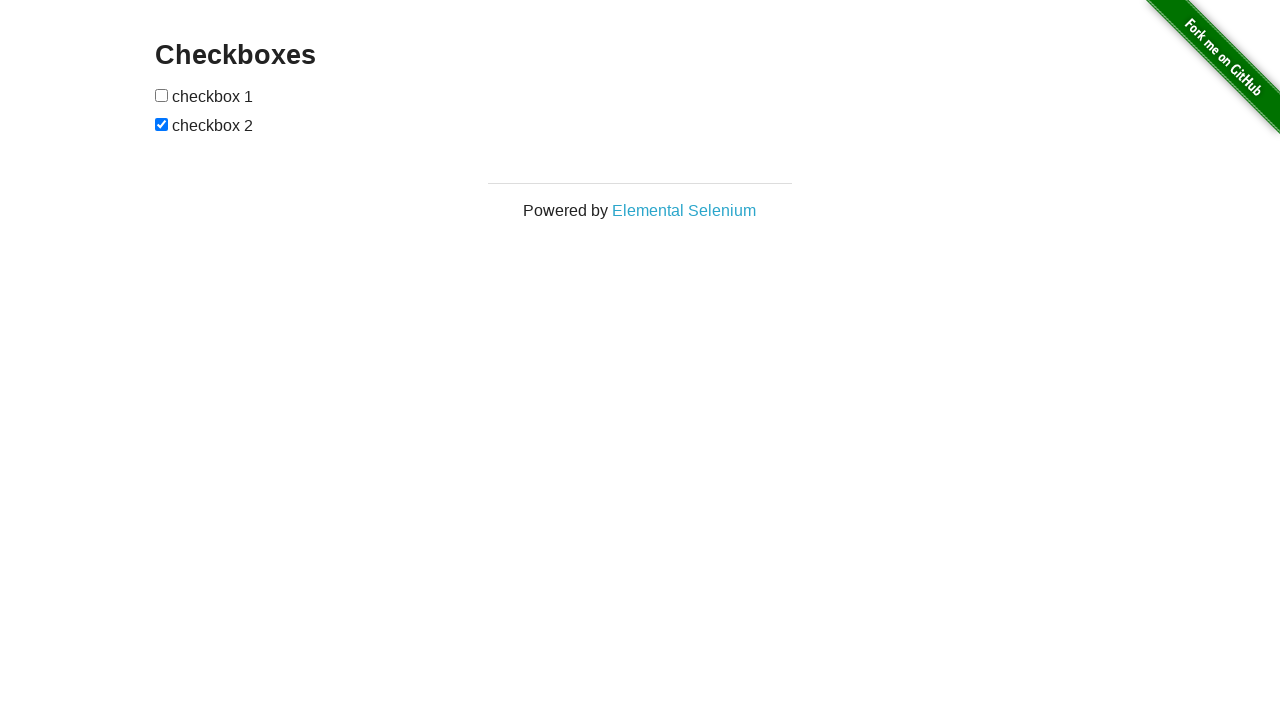

Verified first checkbox is visible
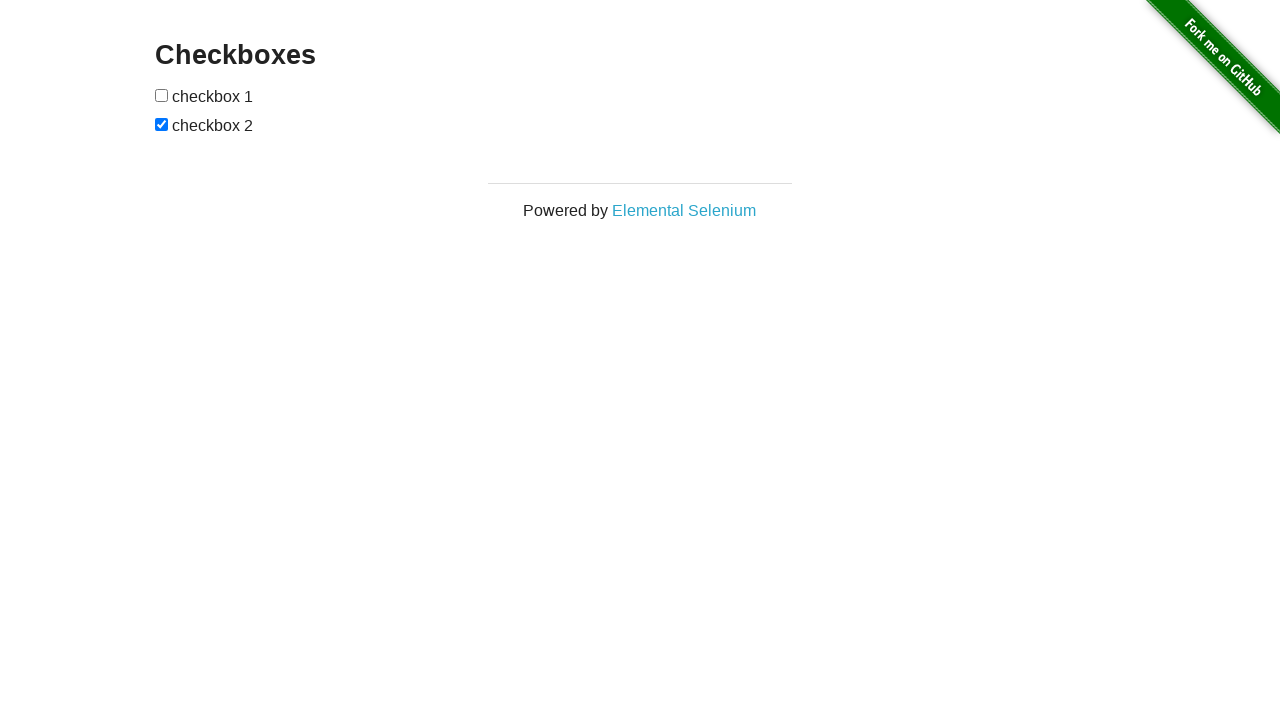

Confirmed first checkbox is not checked
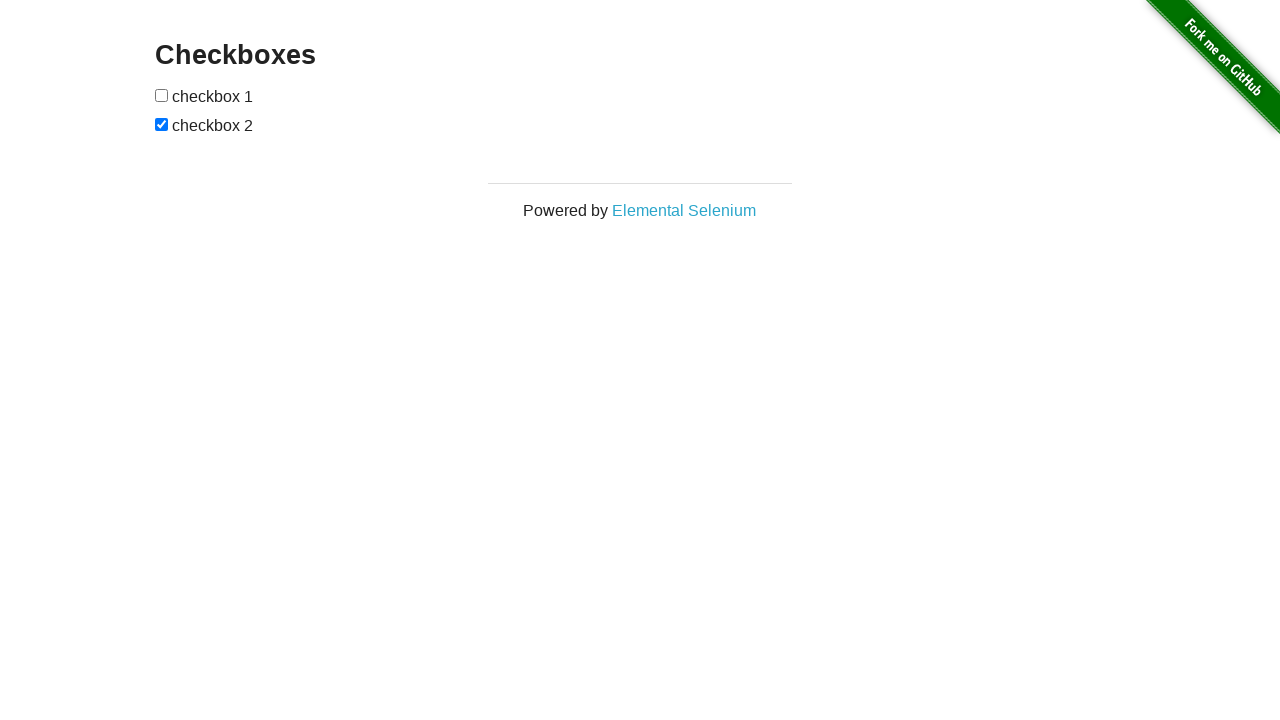

Clicked first checkbox to select it at (162, 95) on xpath=//*[@id="checkboxes"]/input[1]
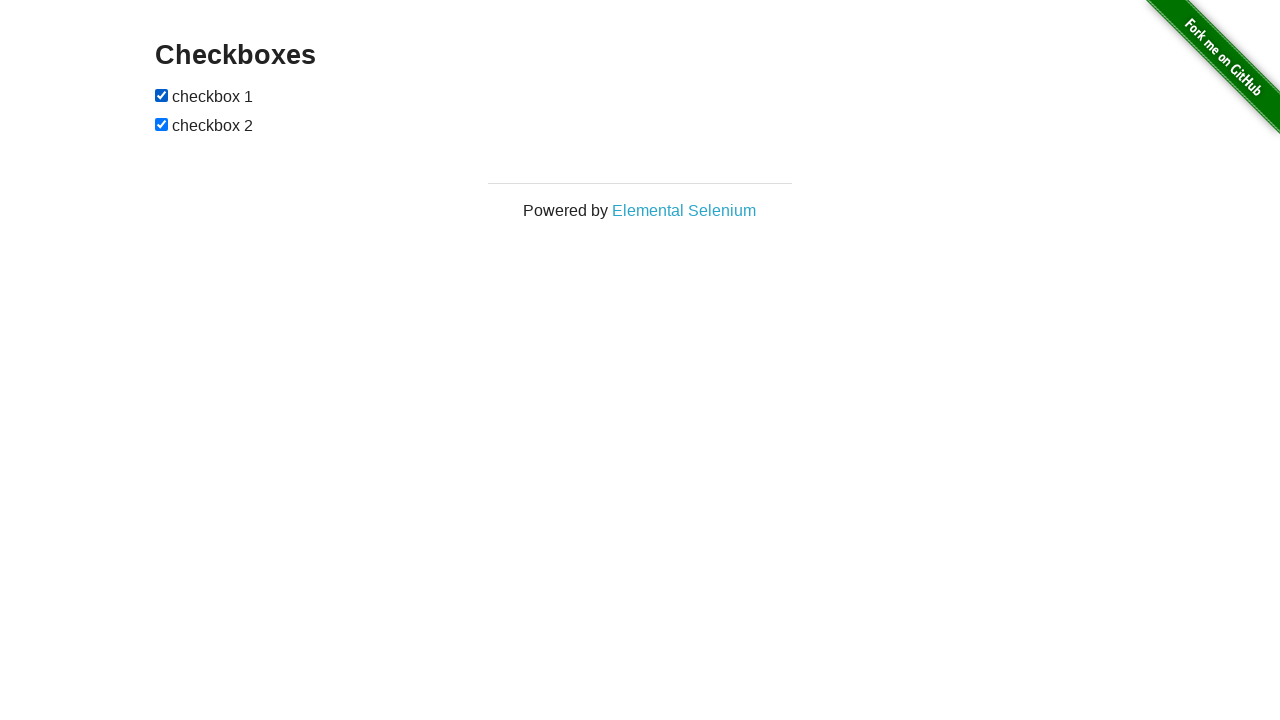

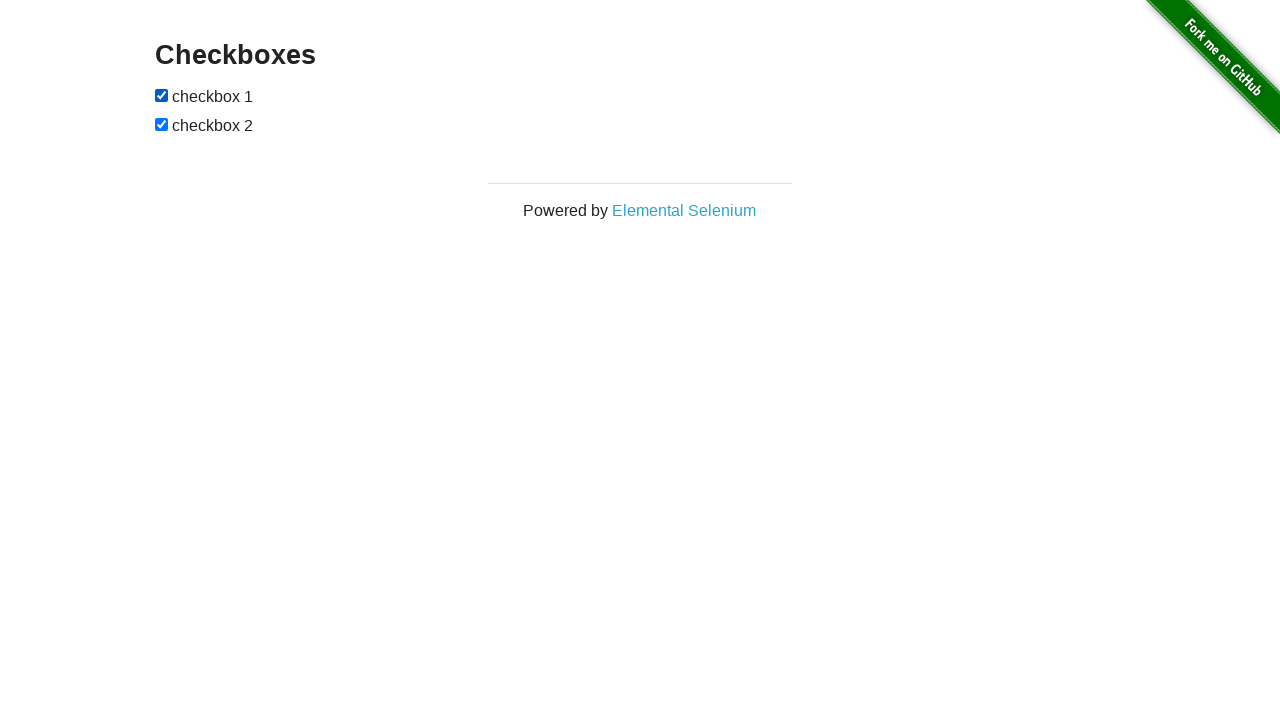